Navigates to the erail.in railway information website and maximizes the browser window

Starting URL: https://erail.in/

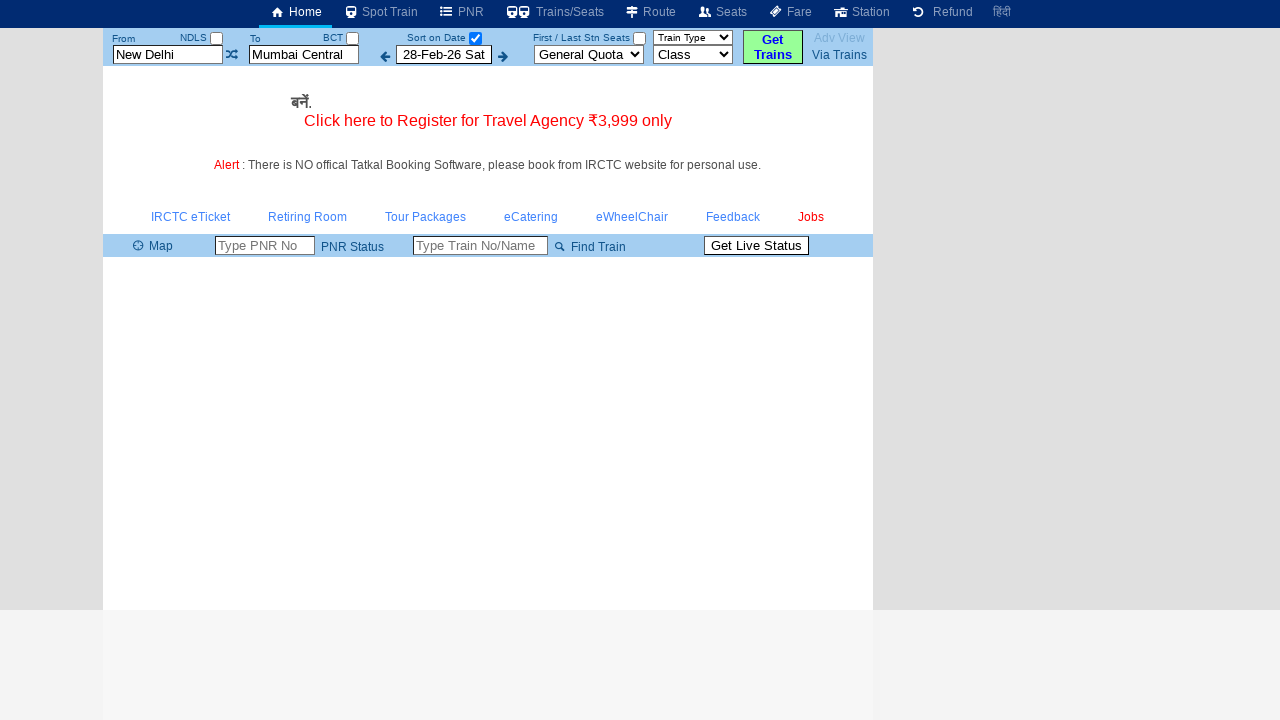

Navigated to erail.in railway information website
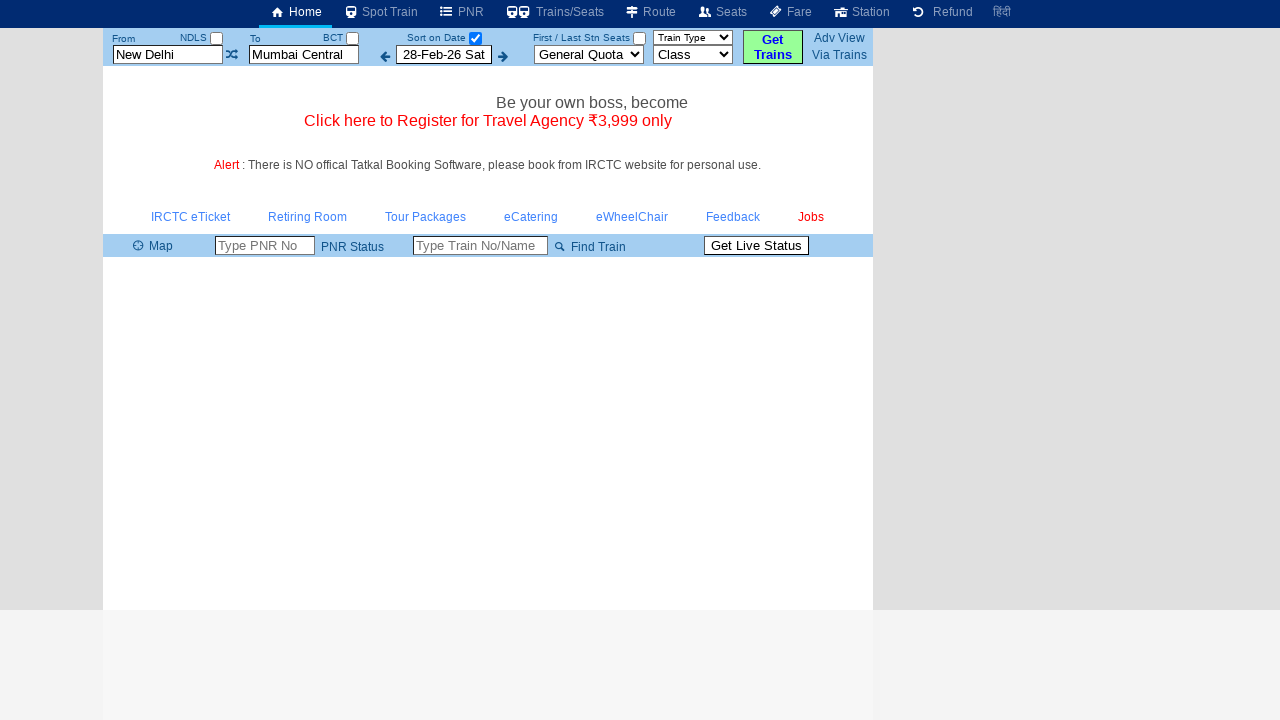

Maximized browser window to 1920x1080
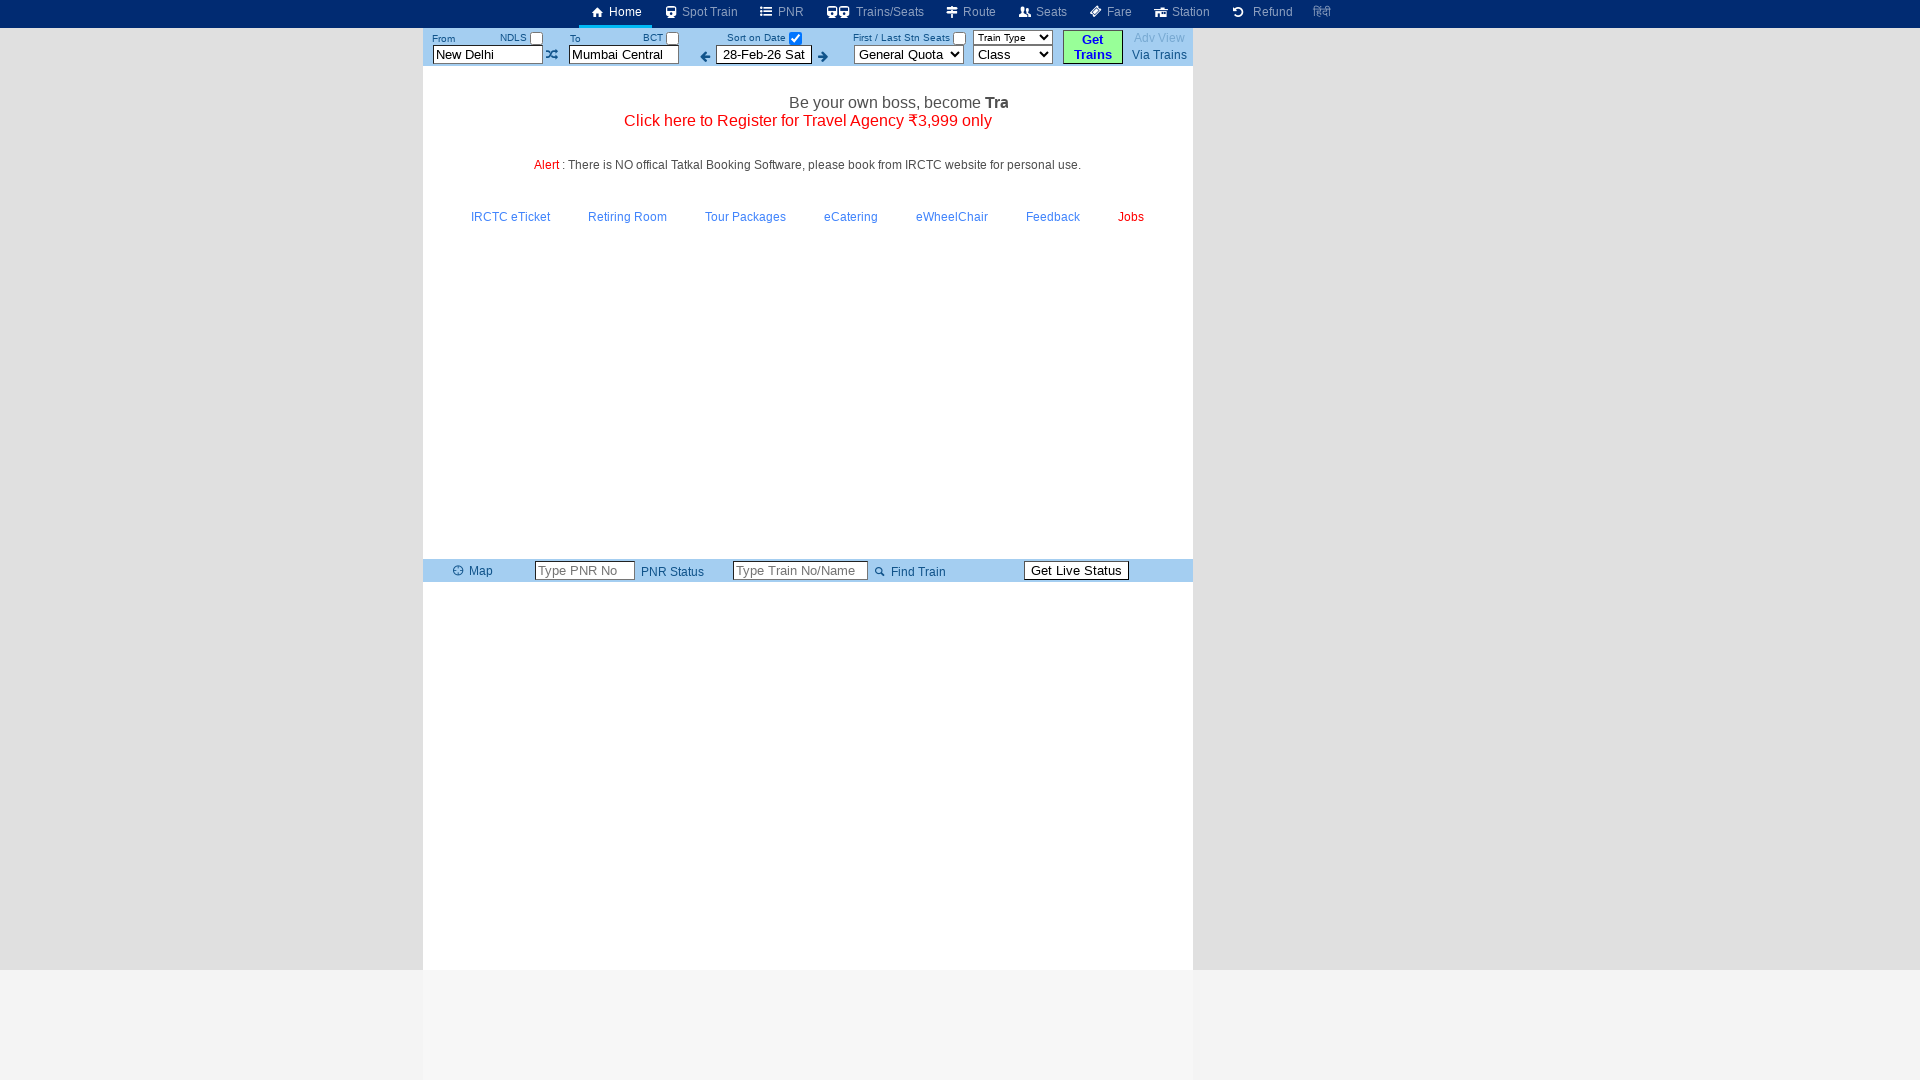

Page fully loaded and DOM content rendered
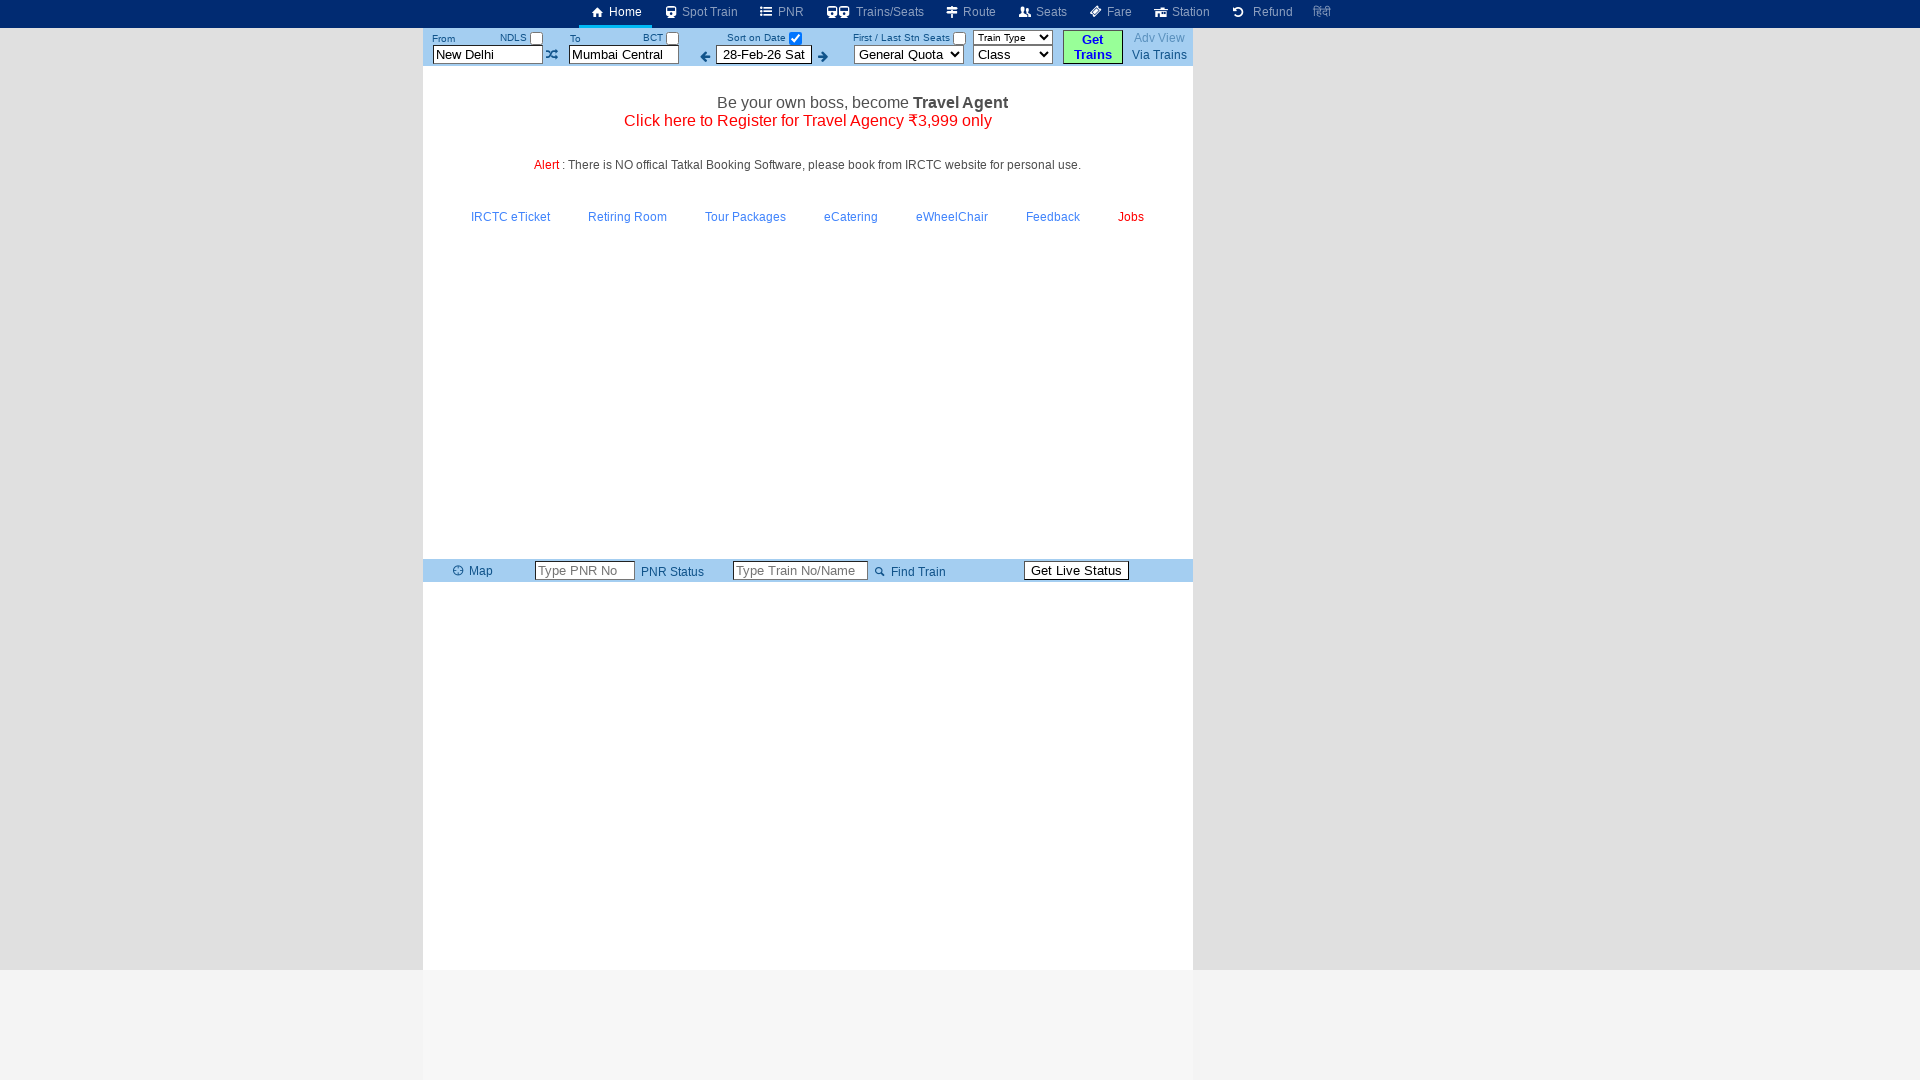

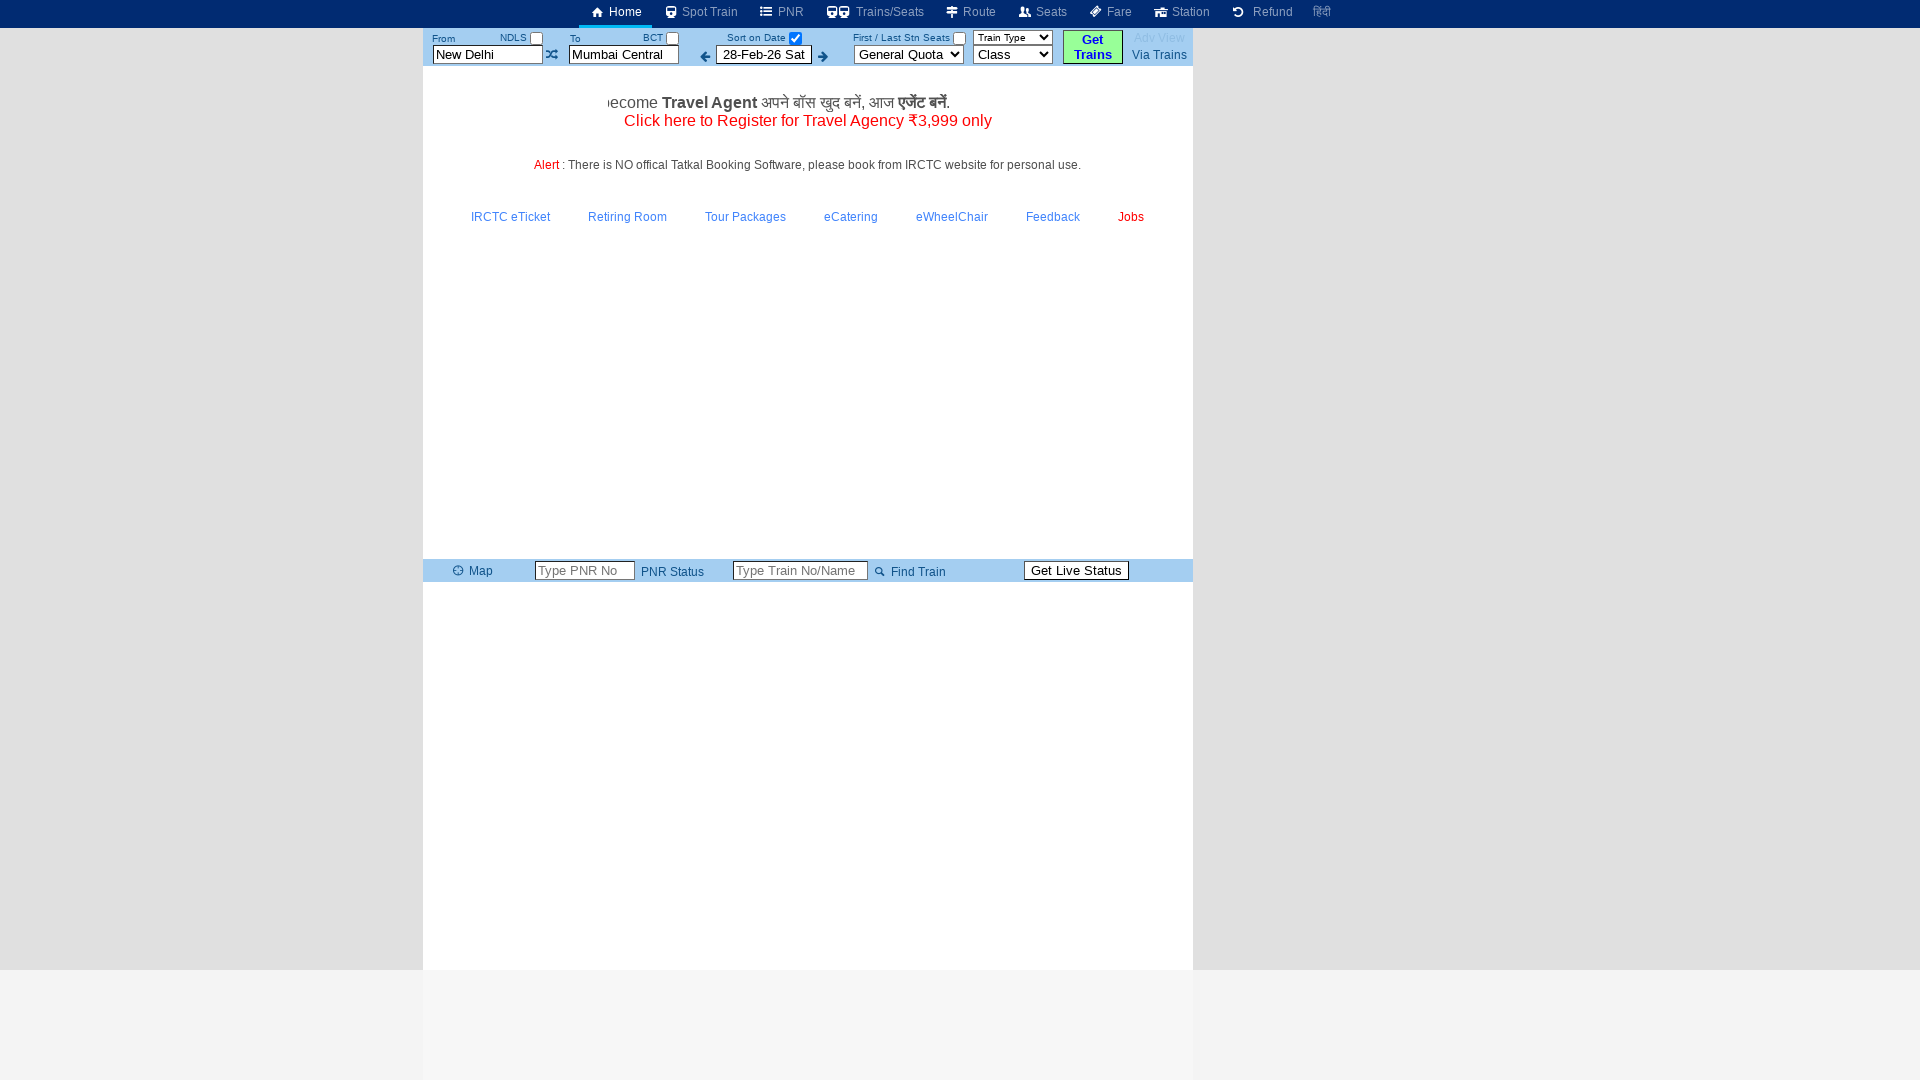